Clicks on the About link using JavaScript executor to demonstrate alternative click method

Starting URL: https://testpages.eviltester.com/styled/index.html

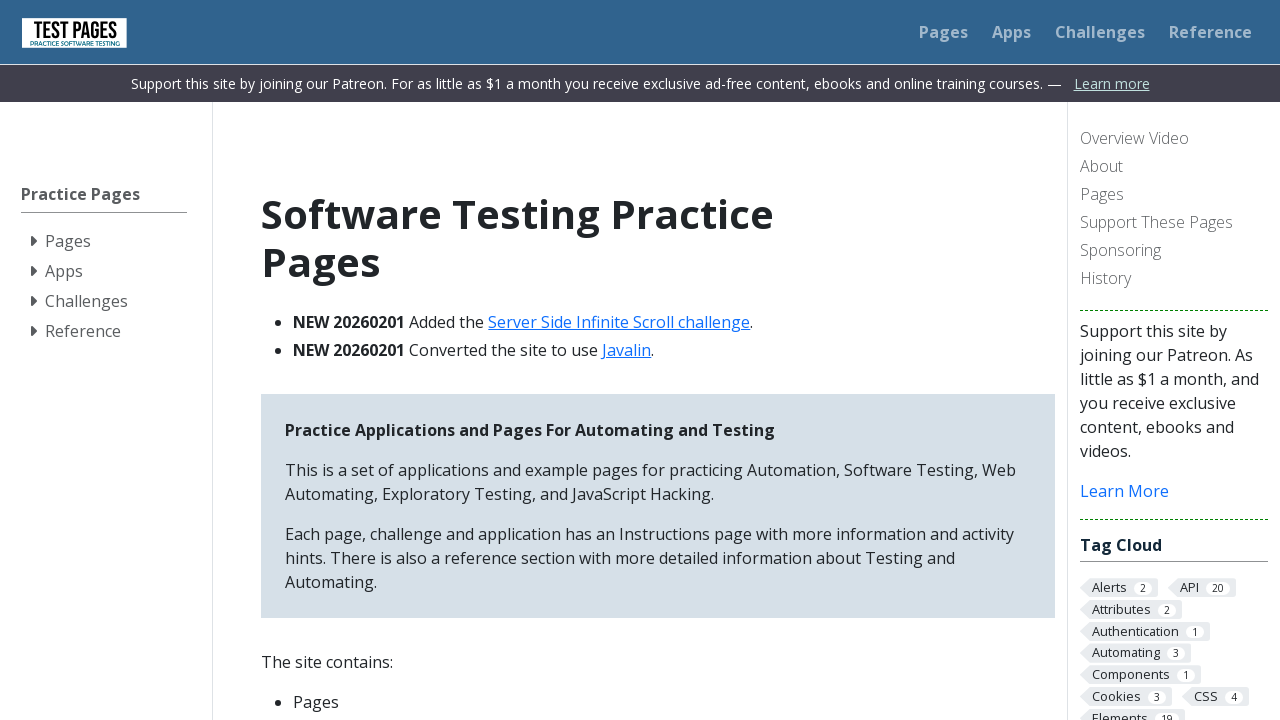

Navigated to https://testpages.eviltester.com/styled/index.html
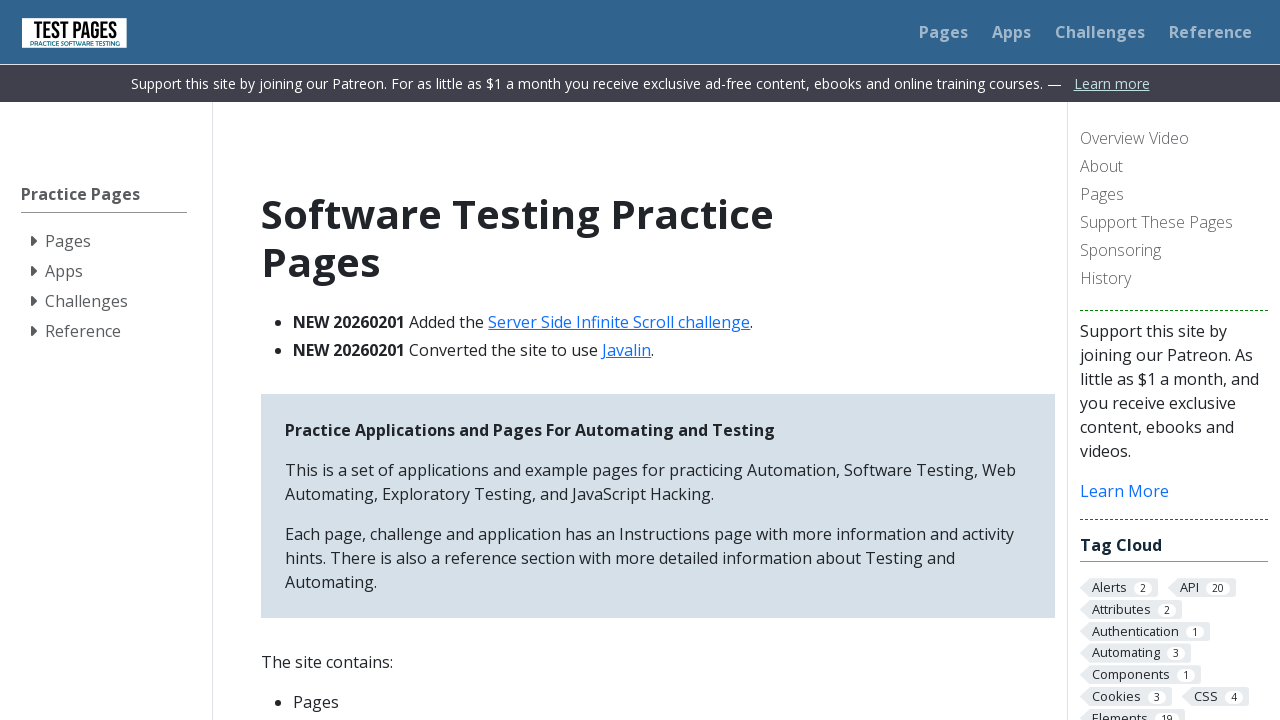

Clicked on the first About link using XPath locator at (1174, 168) on (//a[text()='About'])[1]
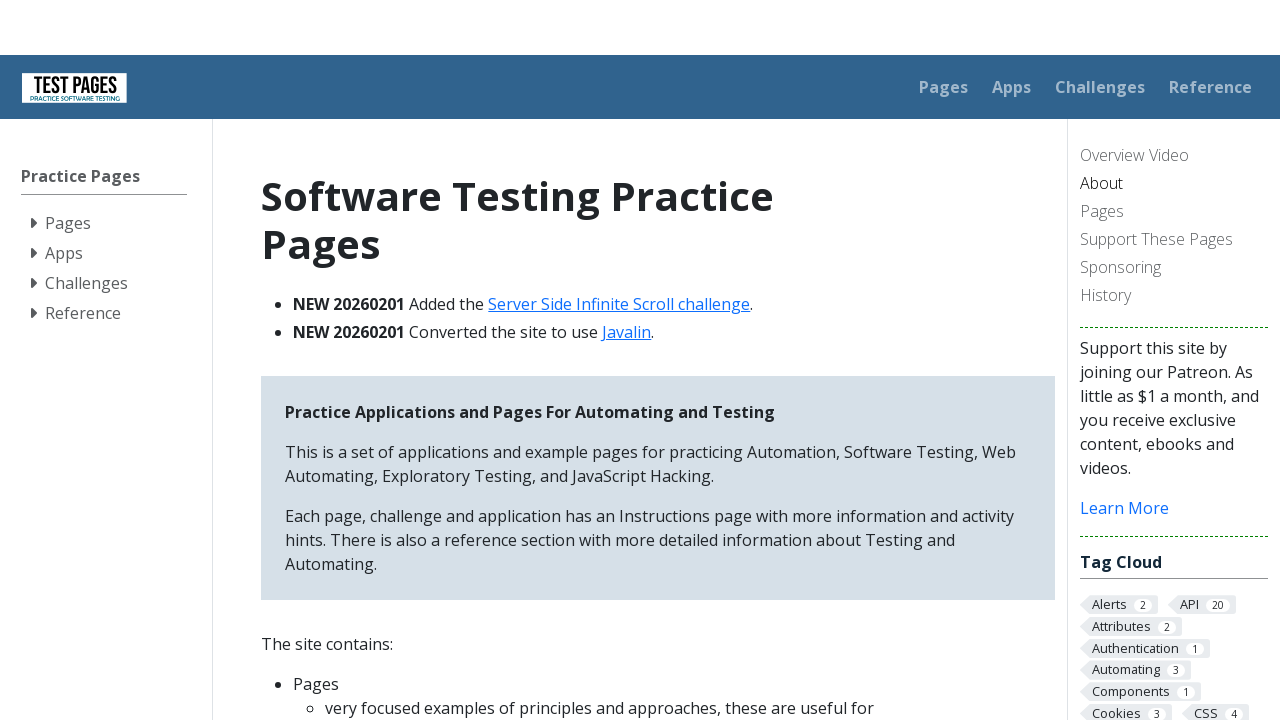

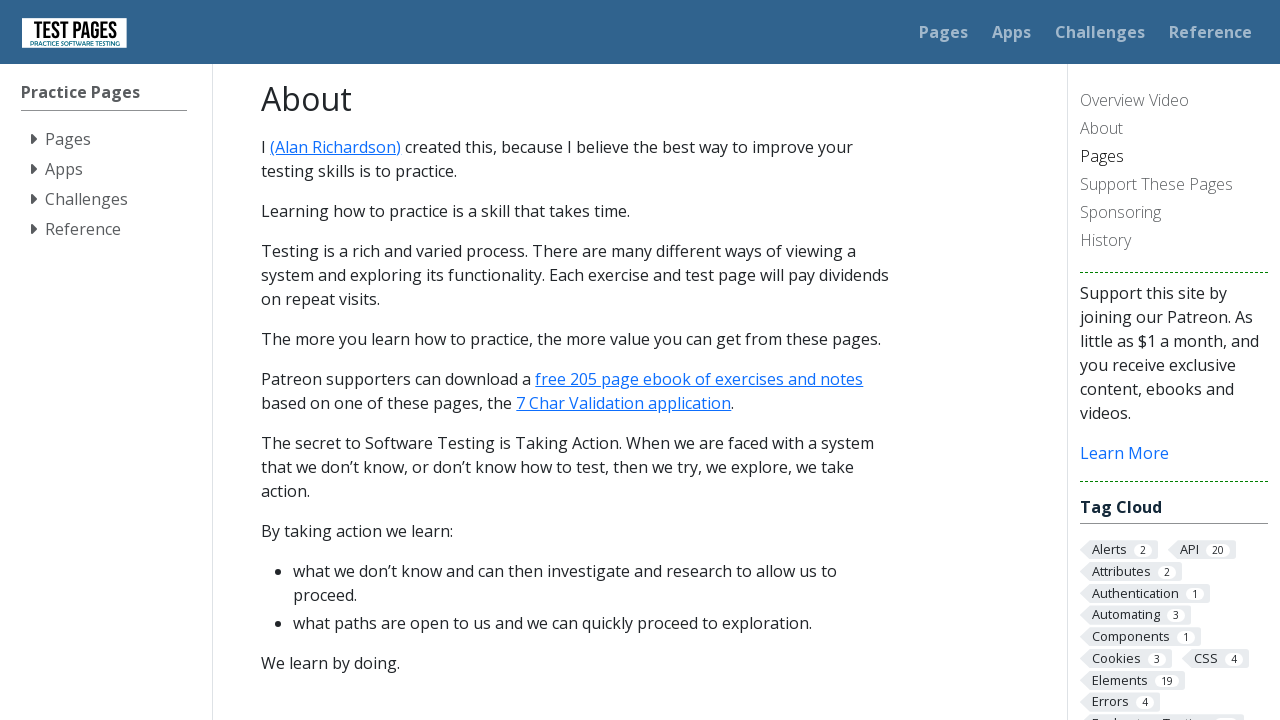